Verifies that the username textbox on the OrangeHRM demo login page exists and checks whether it contains a value or is empty.

Starting URL: https://opensource-demo.orangehrmlive.com/

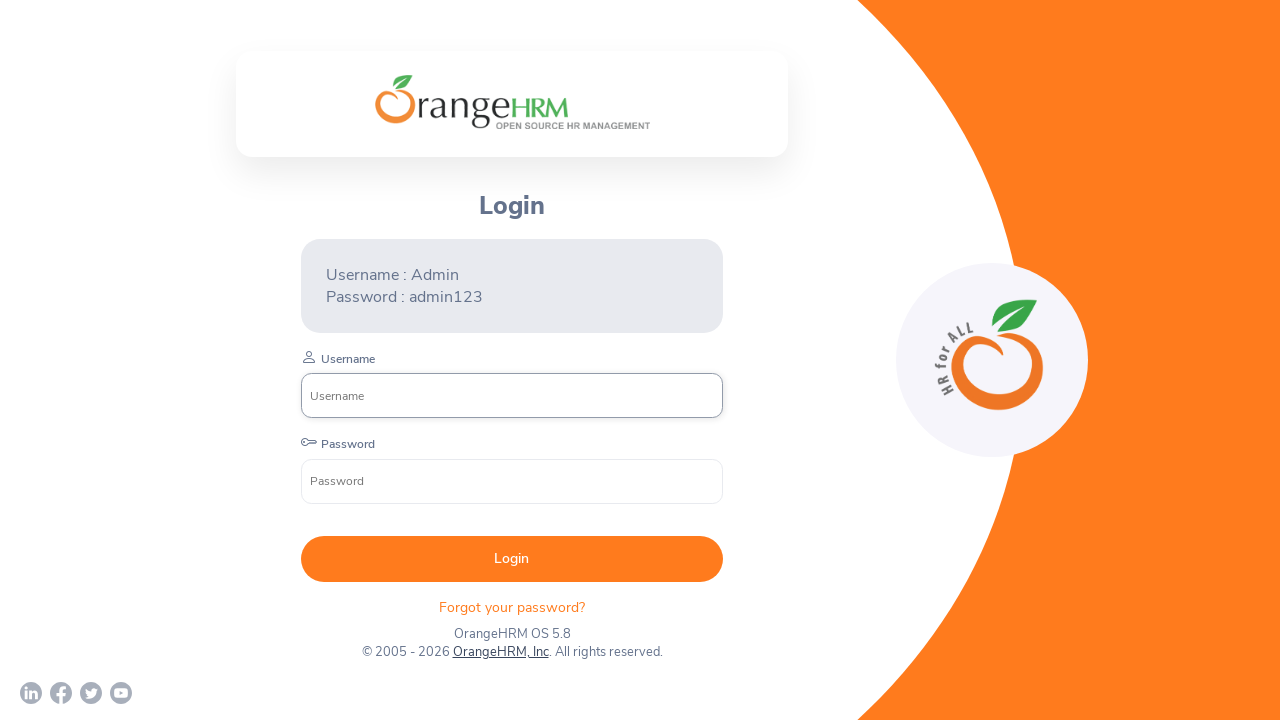

Navigated to OrangeHRM demo login page
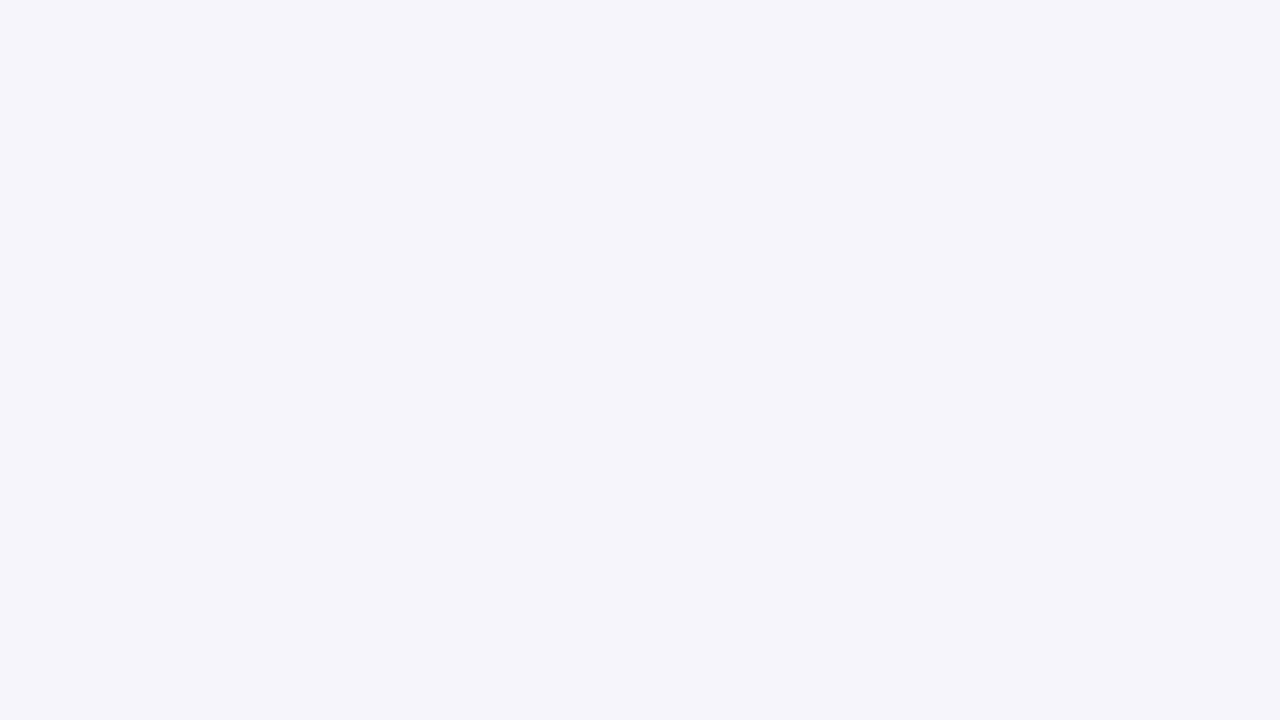

Username textbox became visible
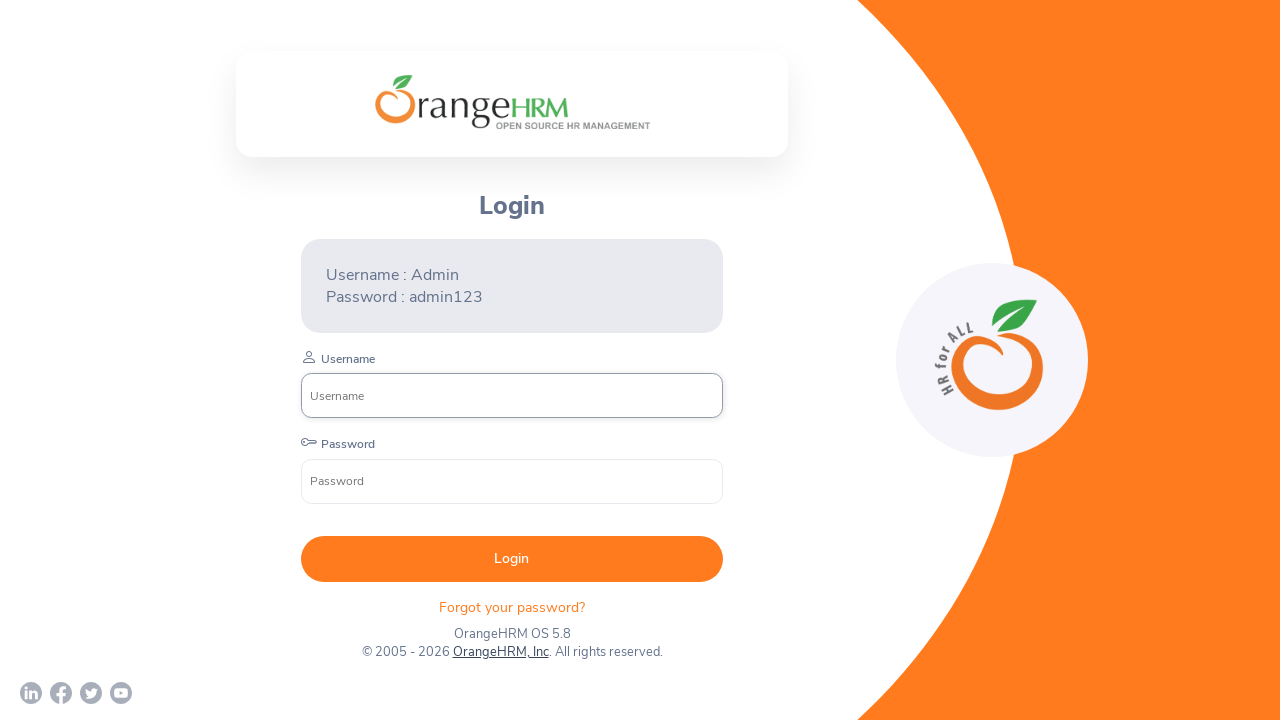

Retrieved the value from username textbox
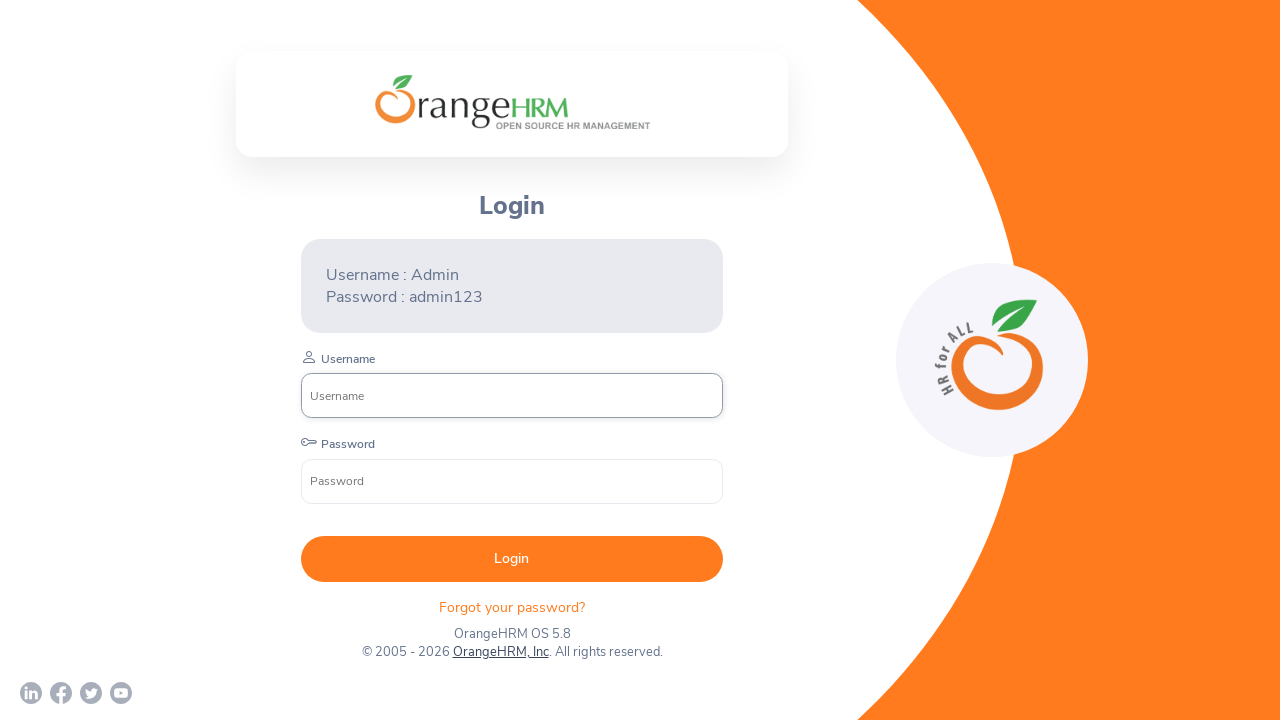

Verified that username textbox is empty
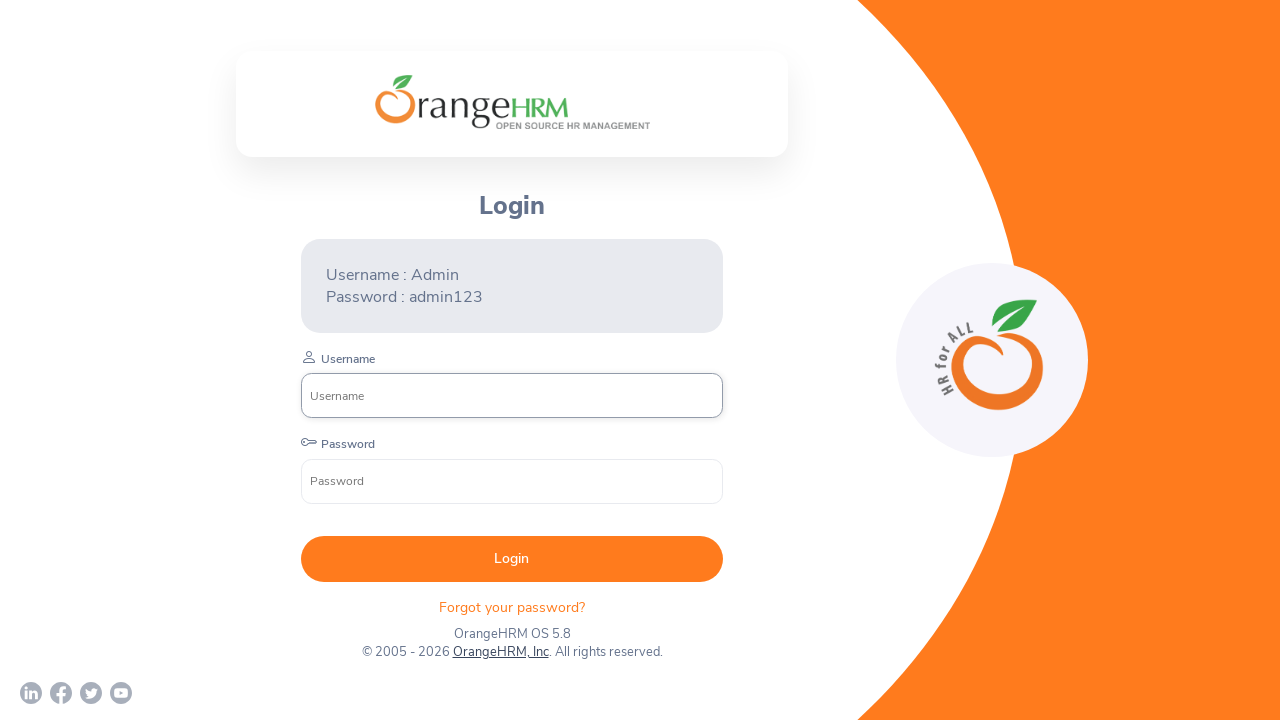

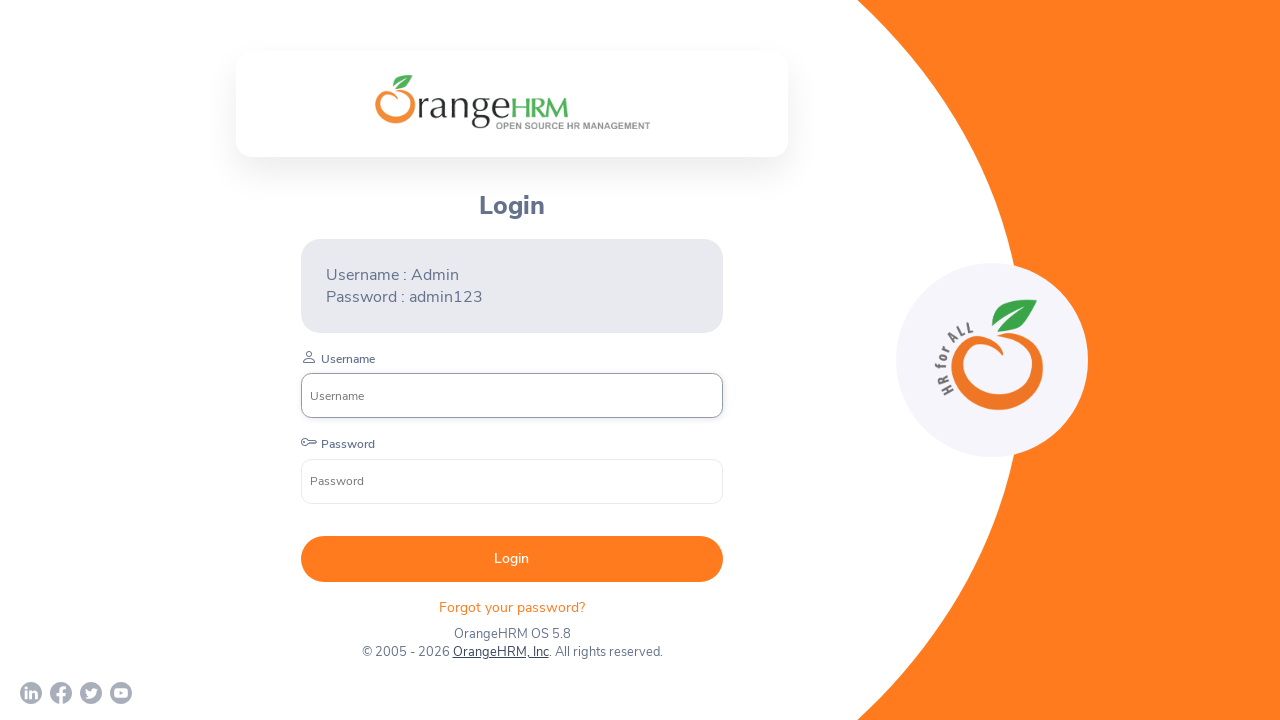